Tests adding multiple todo items to a TodoMVC application by filling the input field and pressing Enter, then verifying the items appear in the list

Starting URL: https://demo.playwright.dev/todomvc

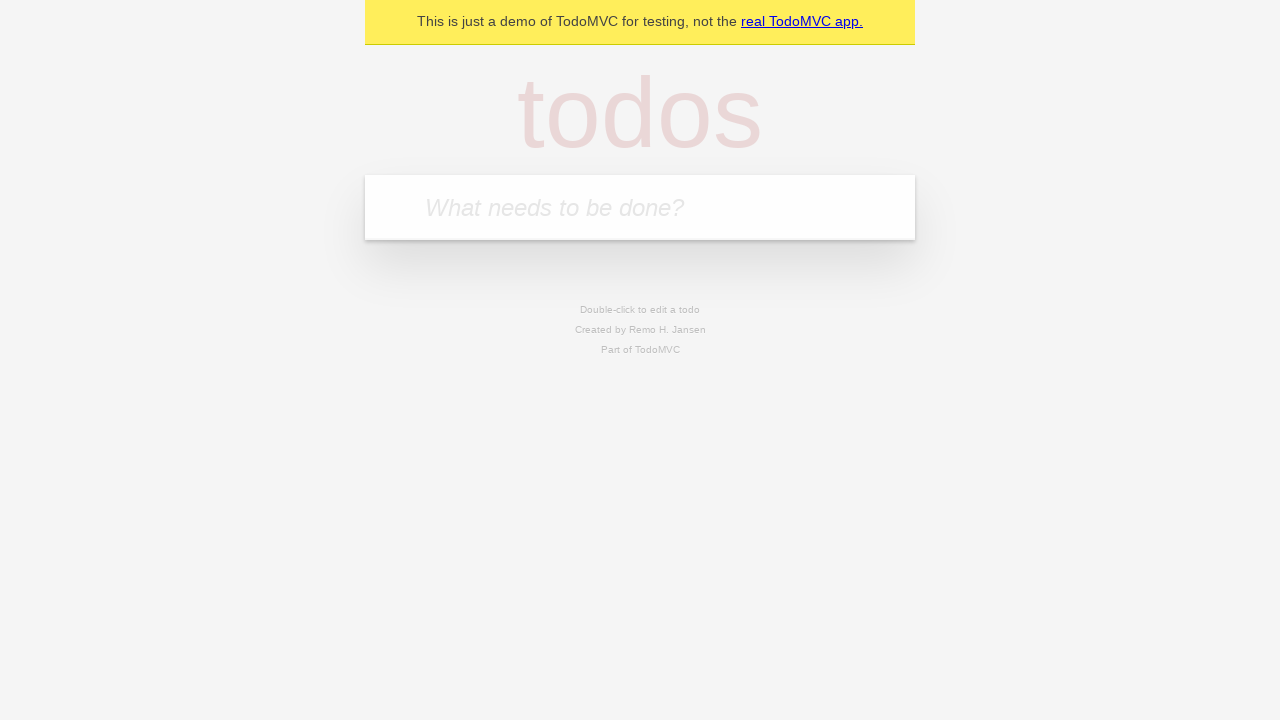

Filled todo input field with 'buy some cheese' on .new-todo
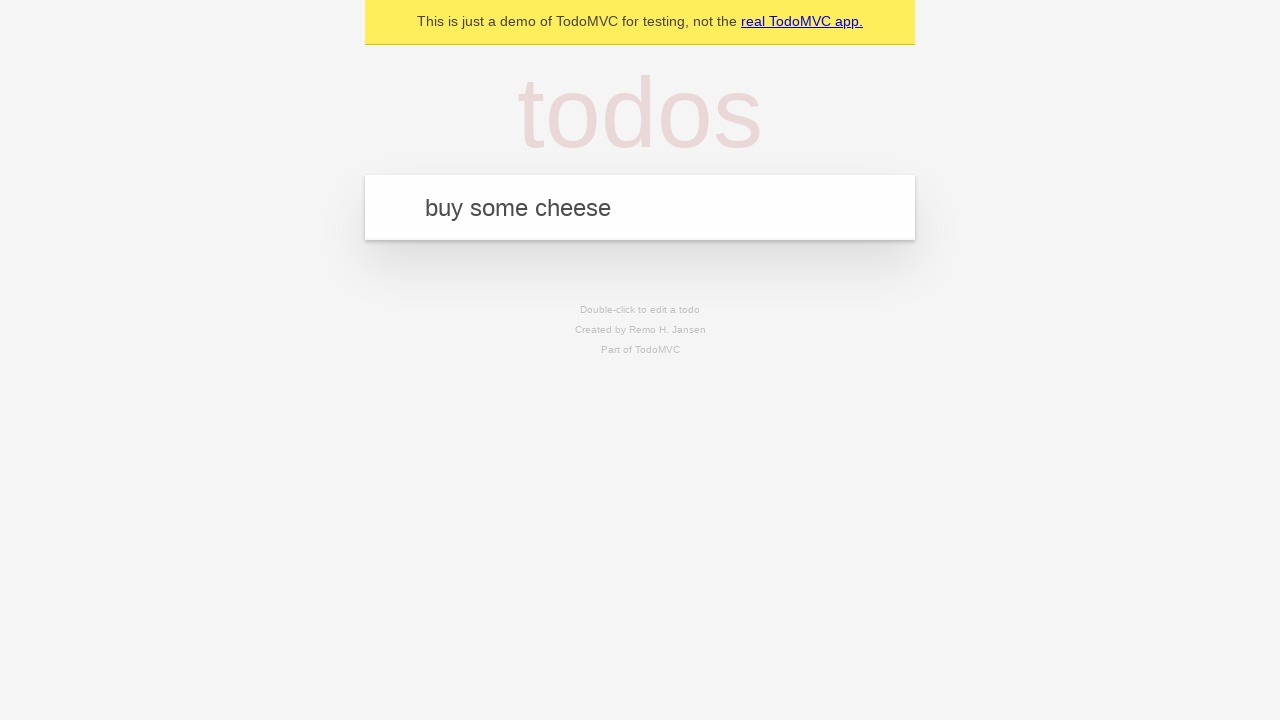

Pressed Enter to create first todo item on .new-todo
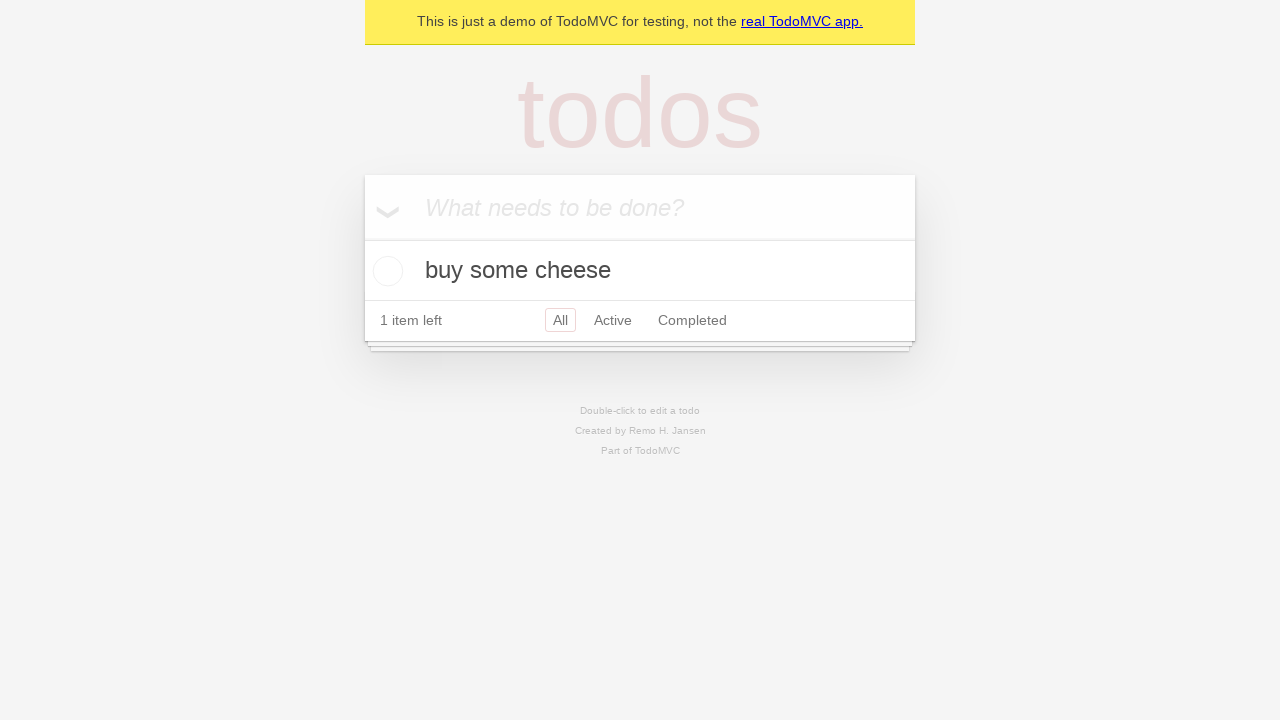

First todo item appeared in the list
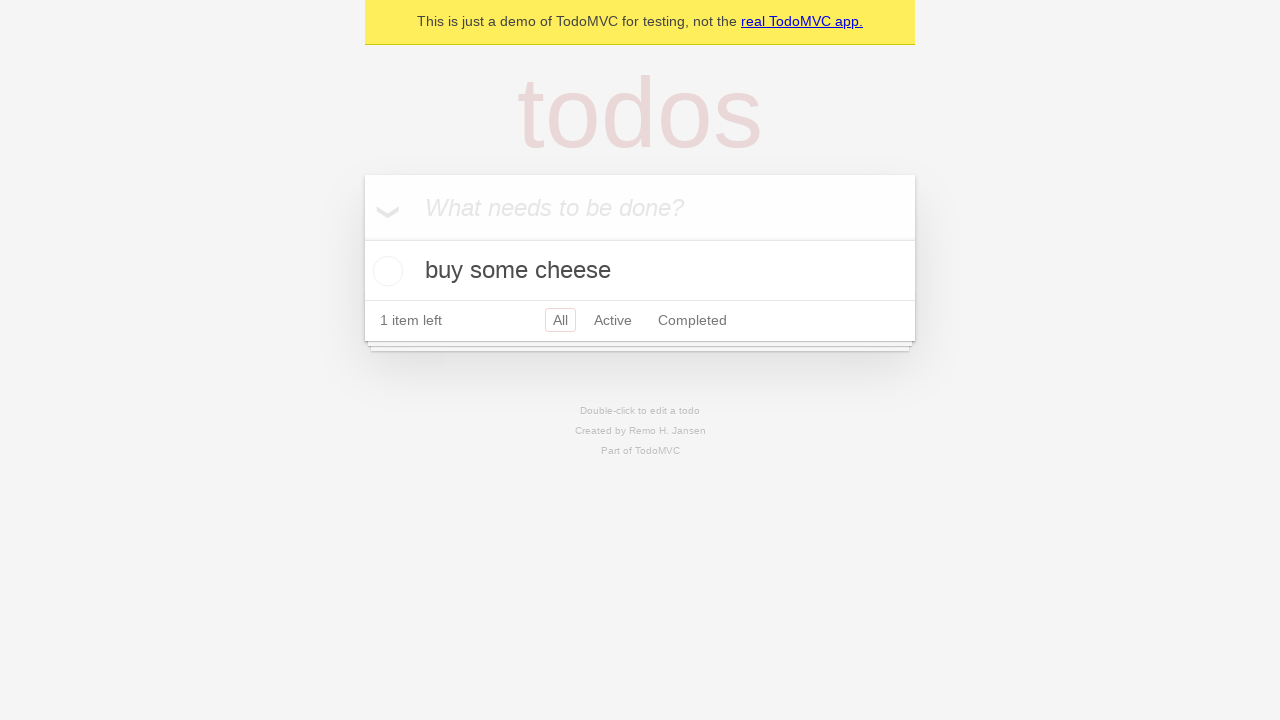

Filled todo input field with 'feed the cat' on .new-todo
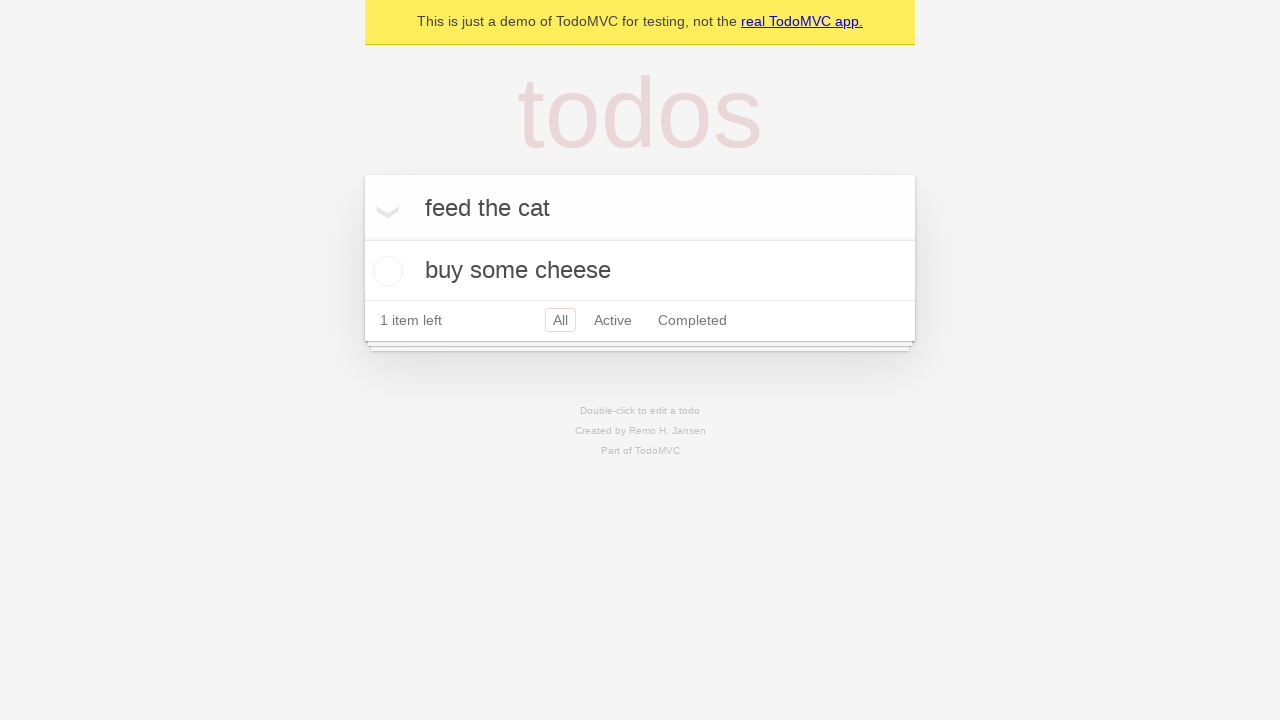

Pressed Enter to create second todo item on .new-todo
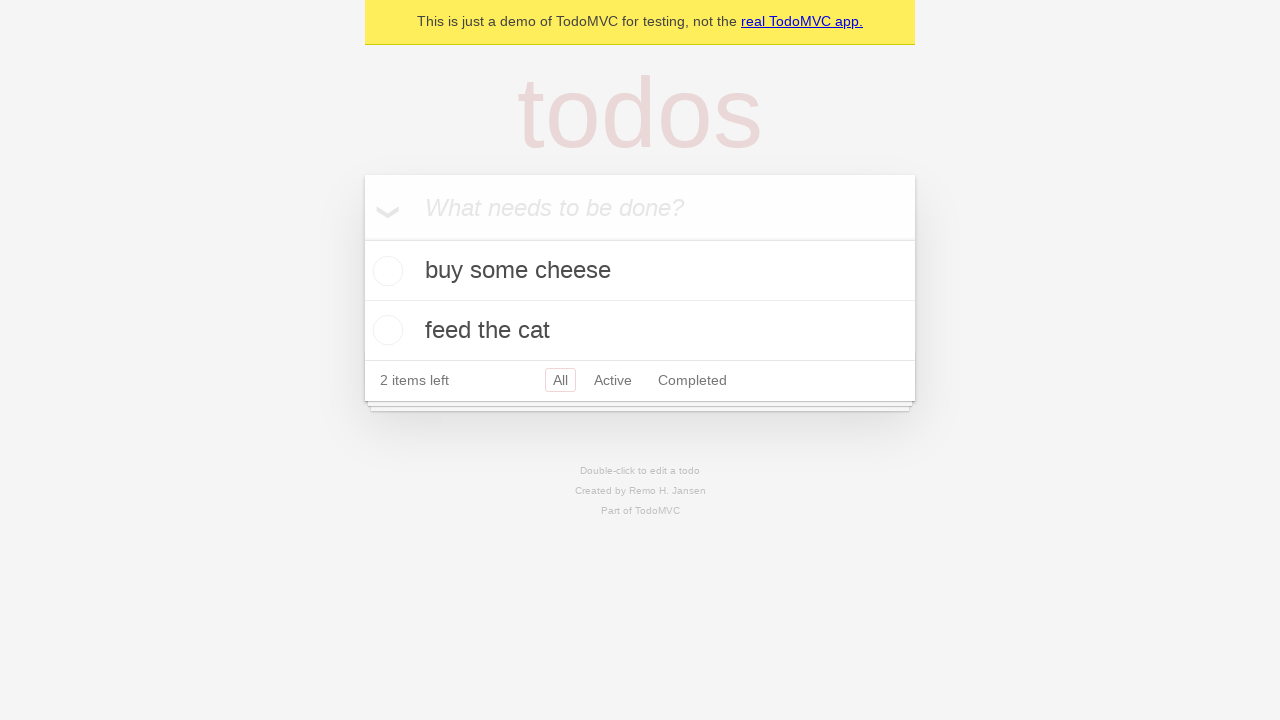

Both todo items are now visible in the list
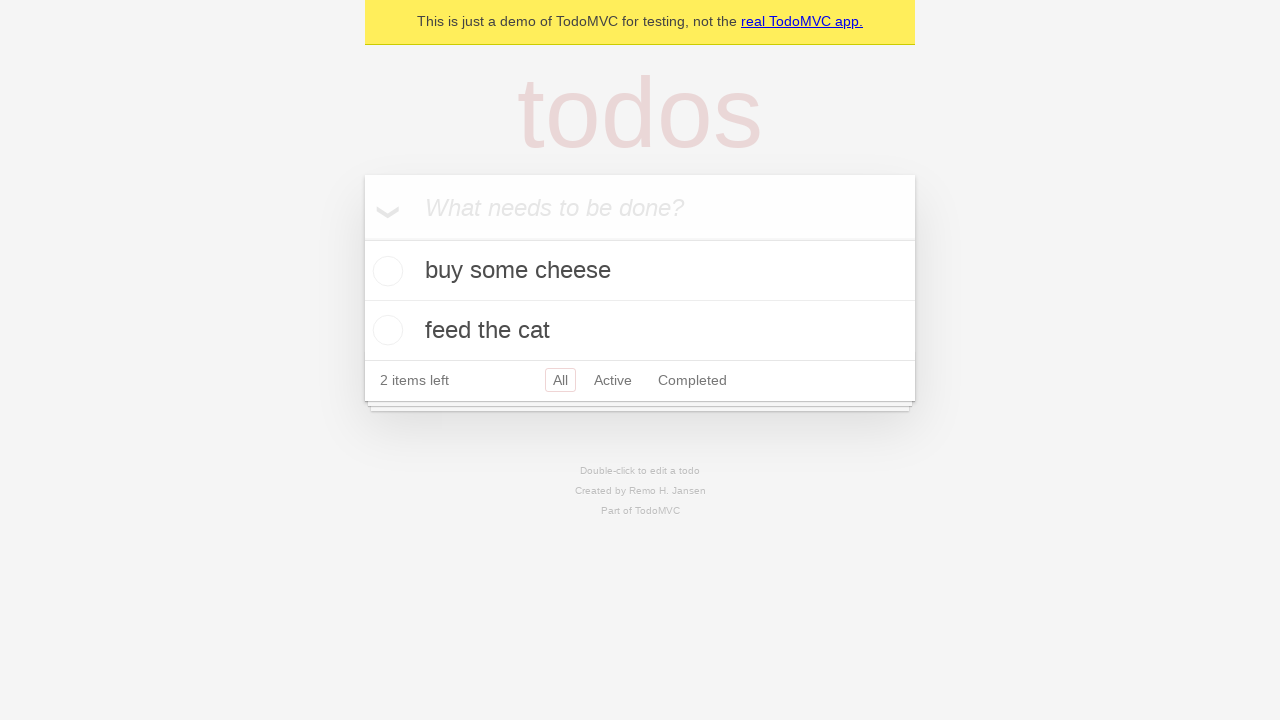

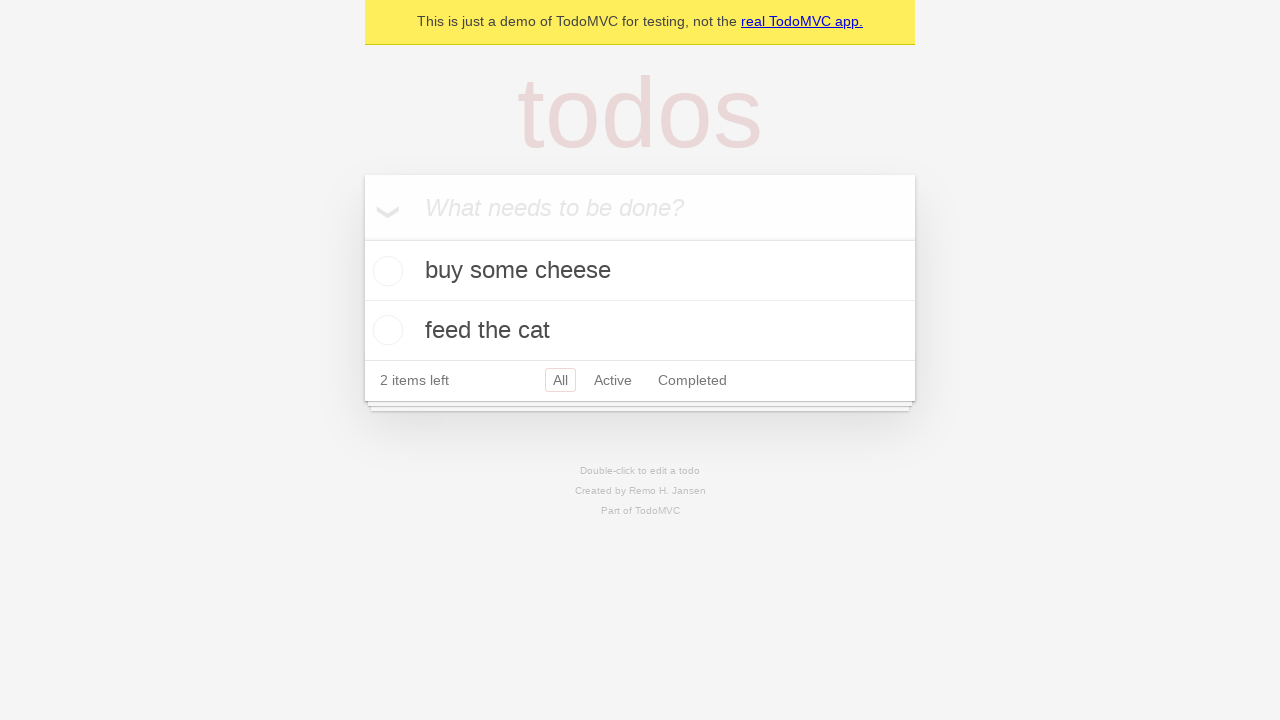